Tests the datepicker functionality by navigating to the datepicker page, clicking the date input, and selecting today's date

Starting URL: https://formy-project.herokuapp.com/

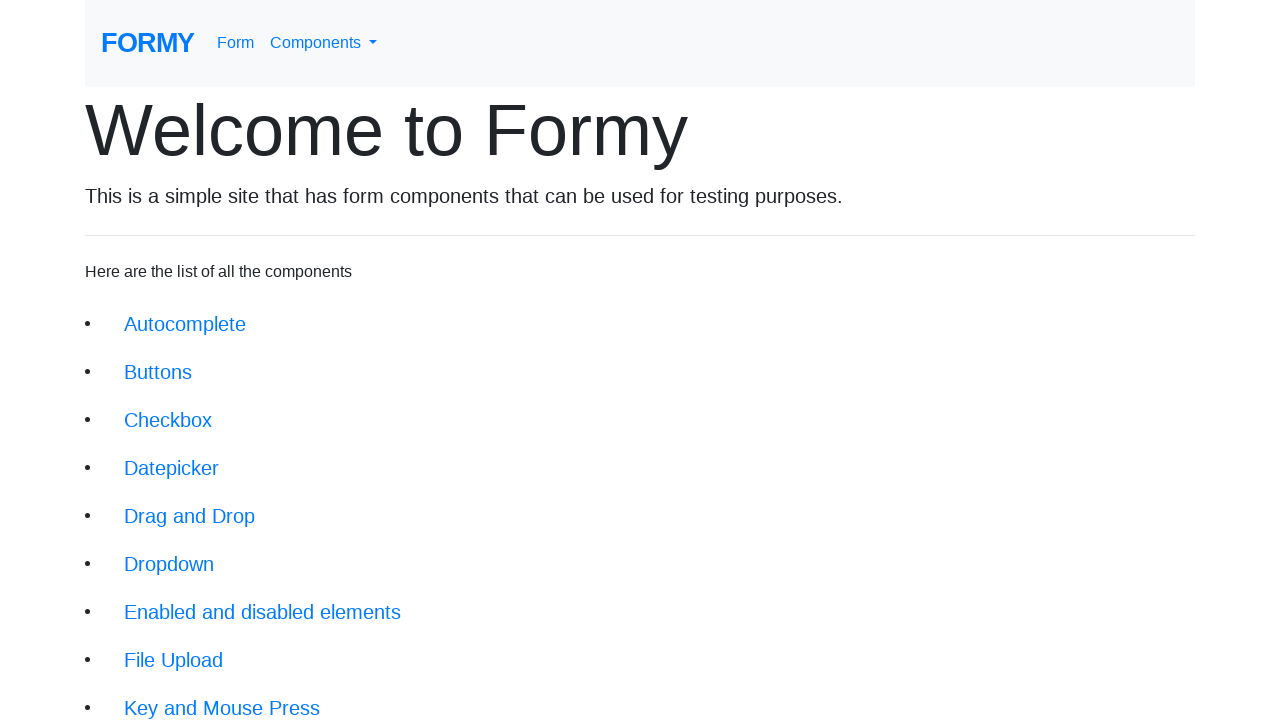

Clicked on datepicker link at (172, 468) on xpath=//li/a[@href='/datepicker']
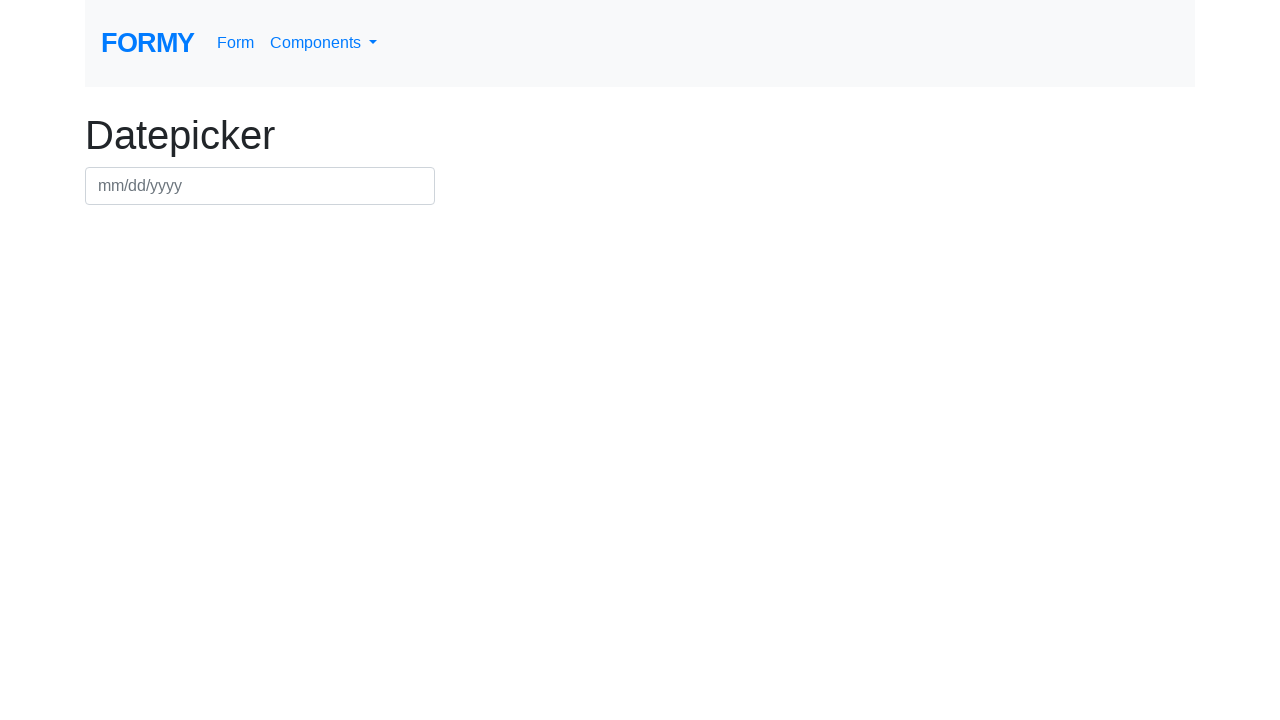

Datepicker page loaded
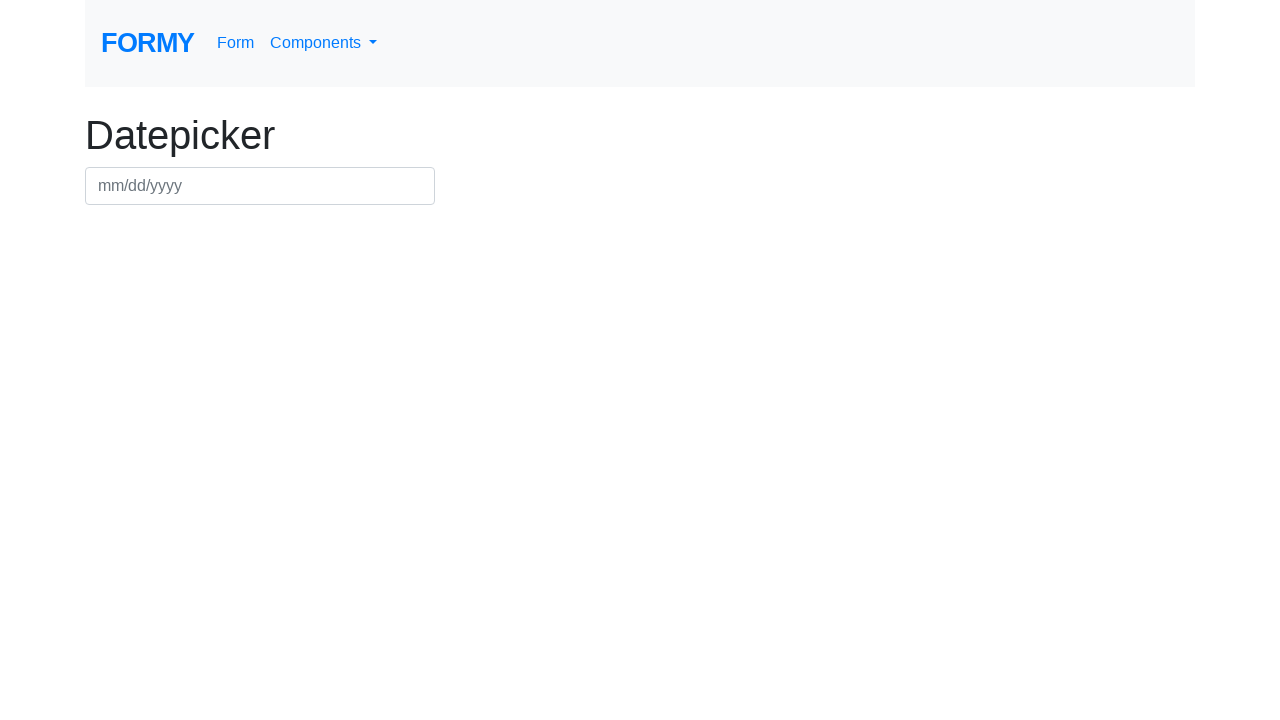

Clicked on date input field to open calendar at (260, 186) on xpath=//input[@id='datepicker']
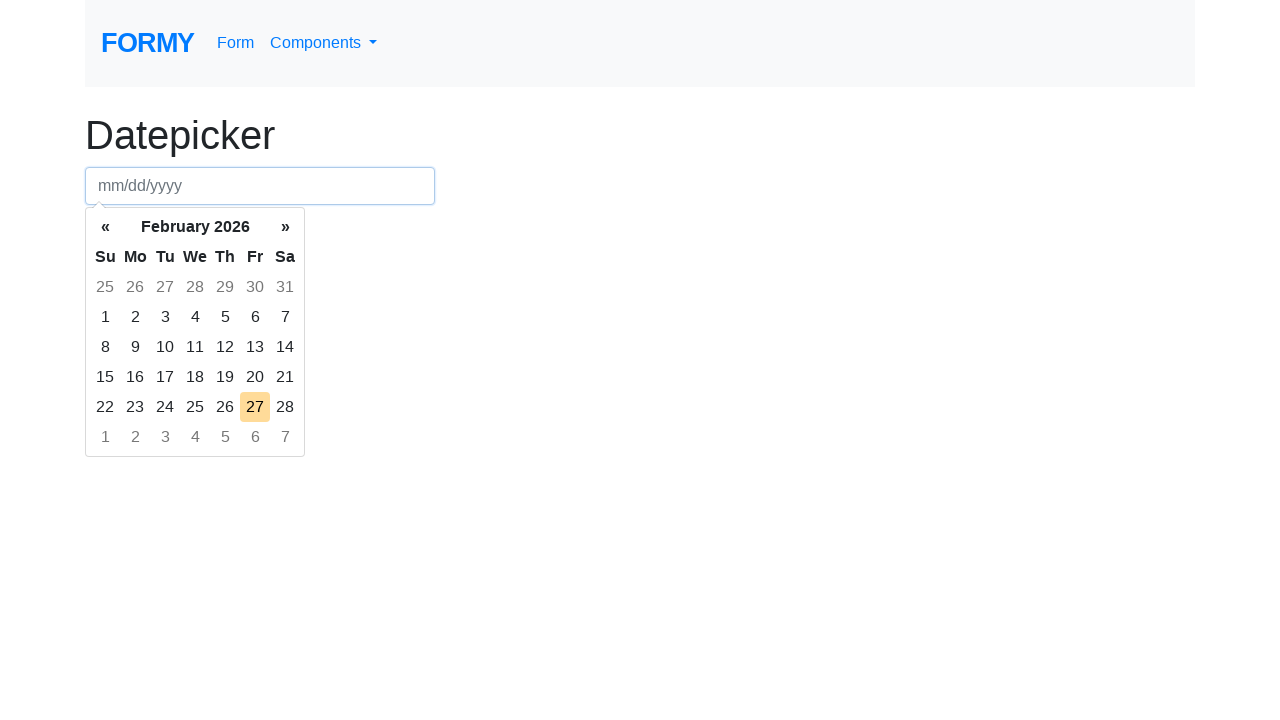

Selected today's date from calendar at (255, 407) on xpath=//td[@class='today day']
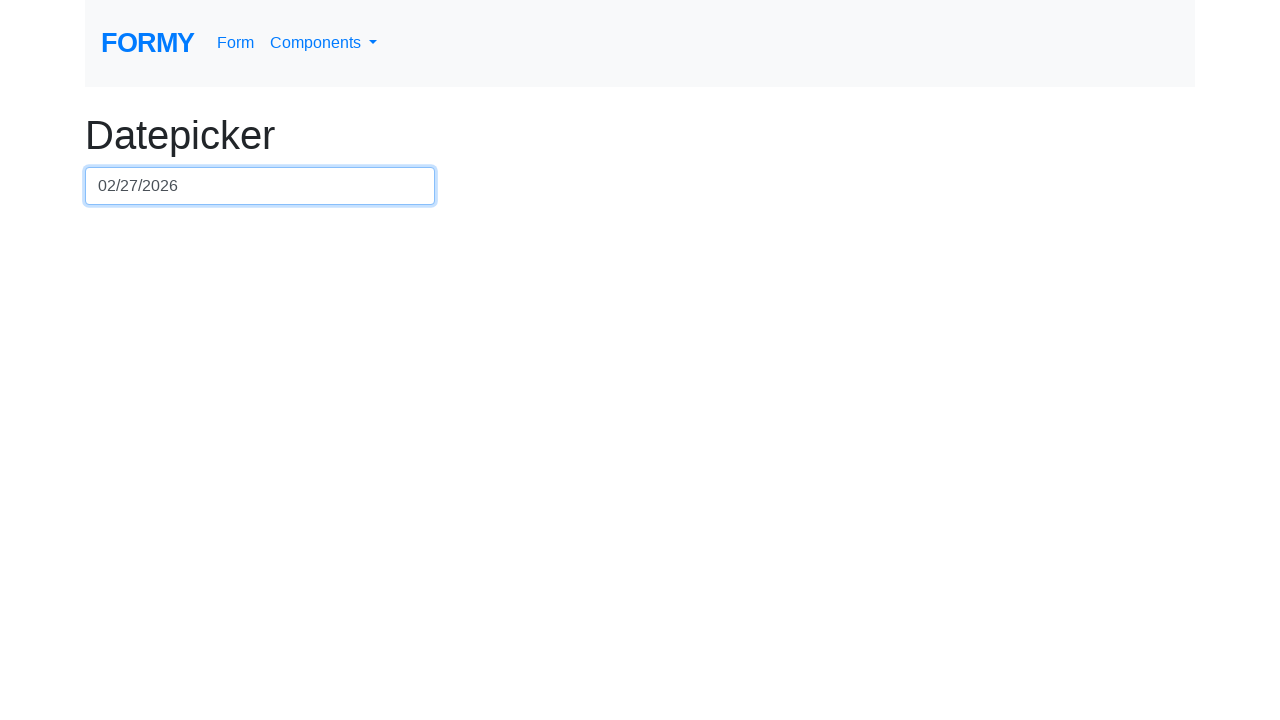

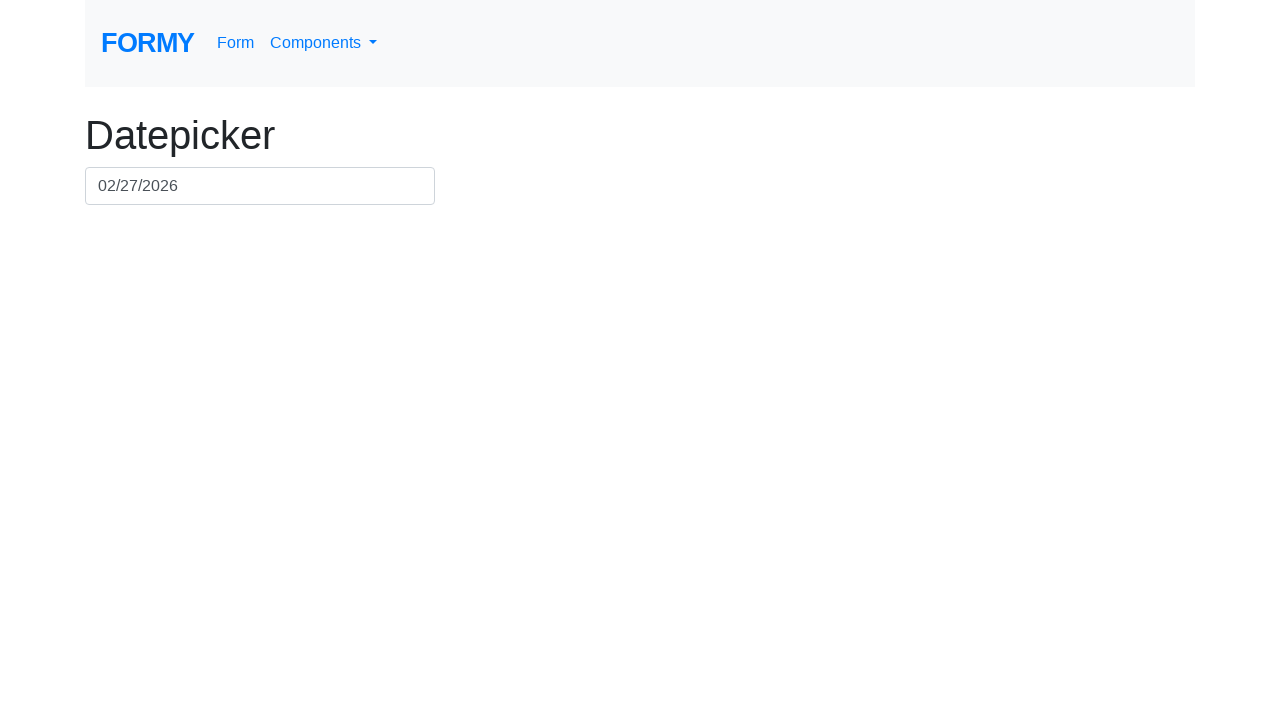